Tests alert handling functionality by triggering alerts and confirming/dismissing them

Starting URL: https://rahulshettyacademy.com/AutomationPractice/

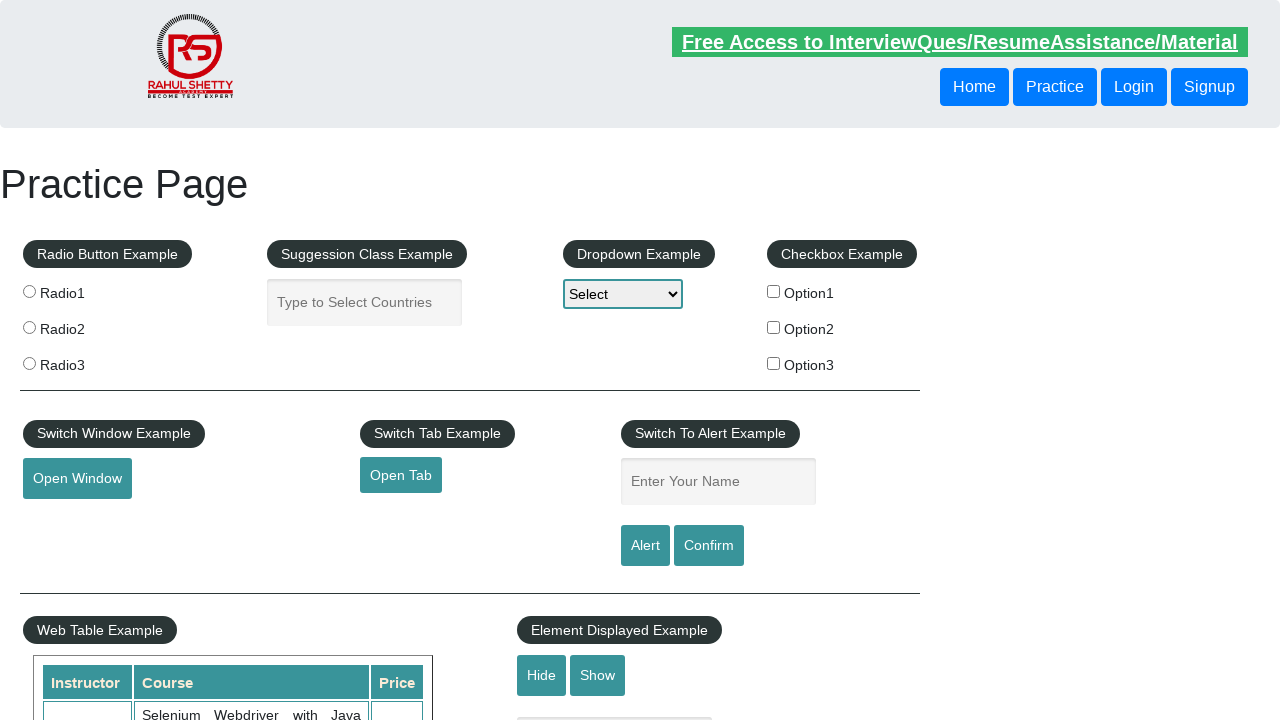

Filled name field with 'Malvika Grover' on #name
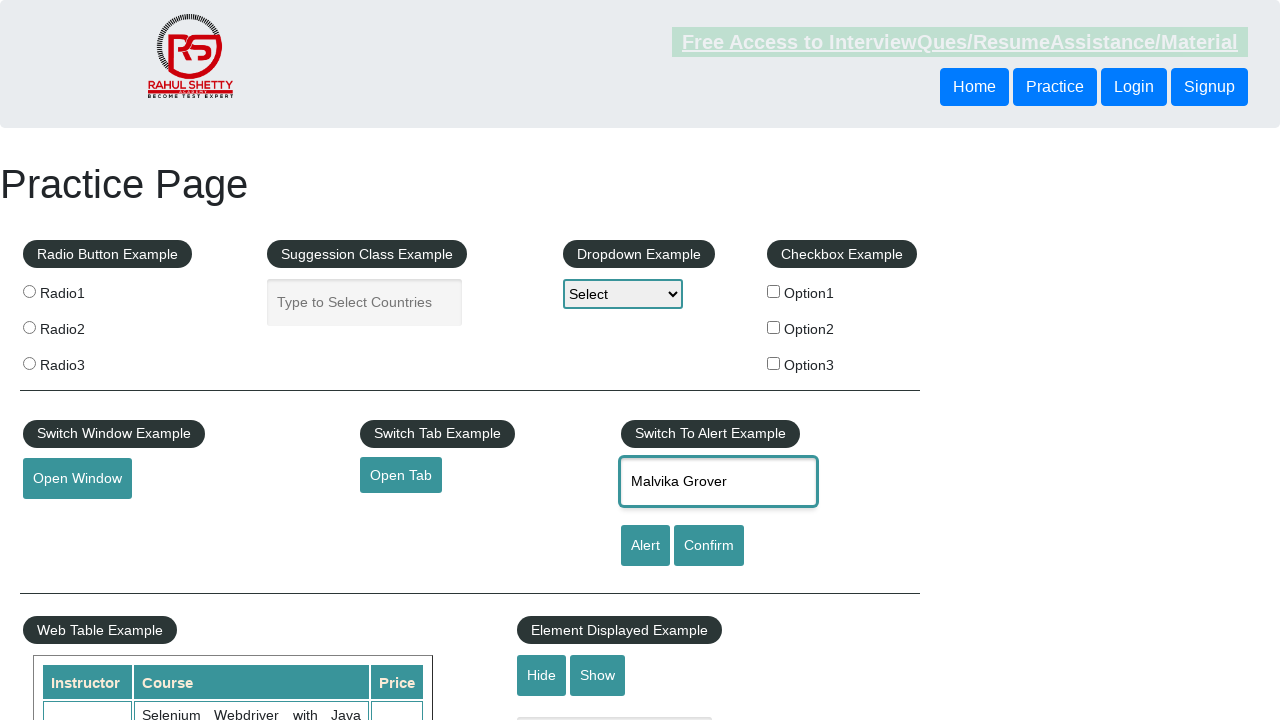

Clicked alert button at (645, 546) on #alertbtn
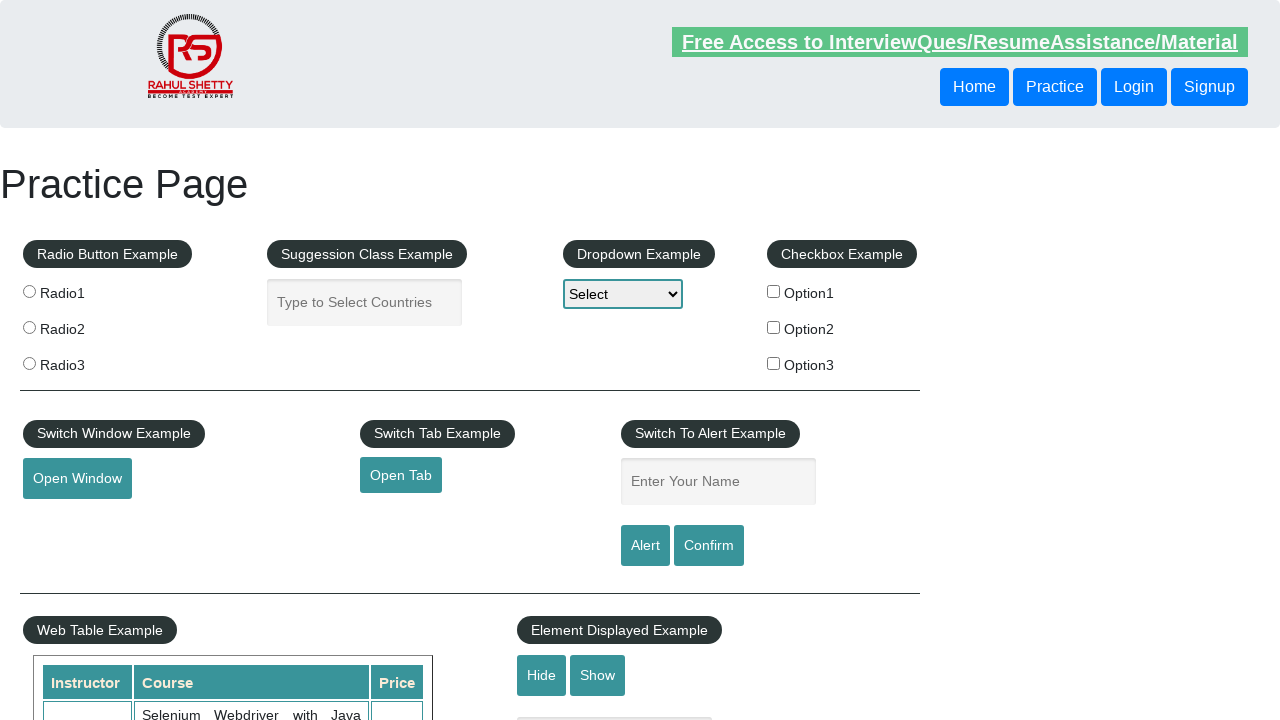

Accepted alert dialog
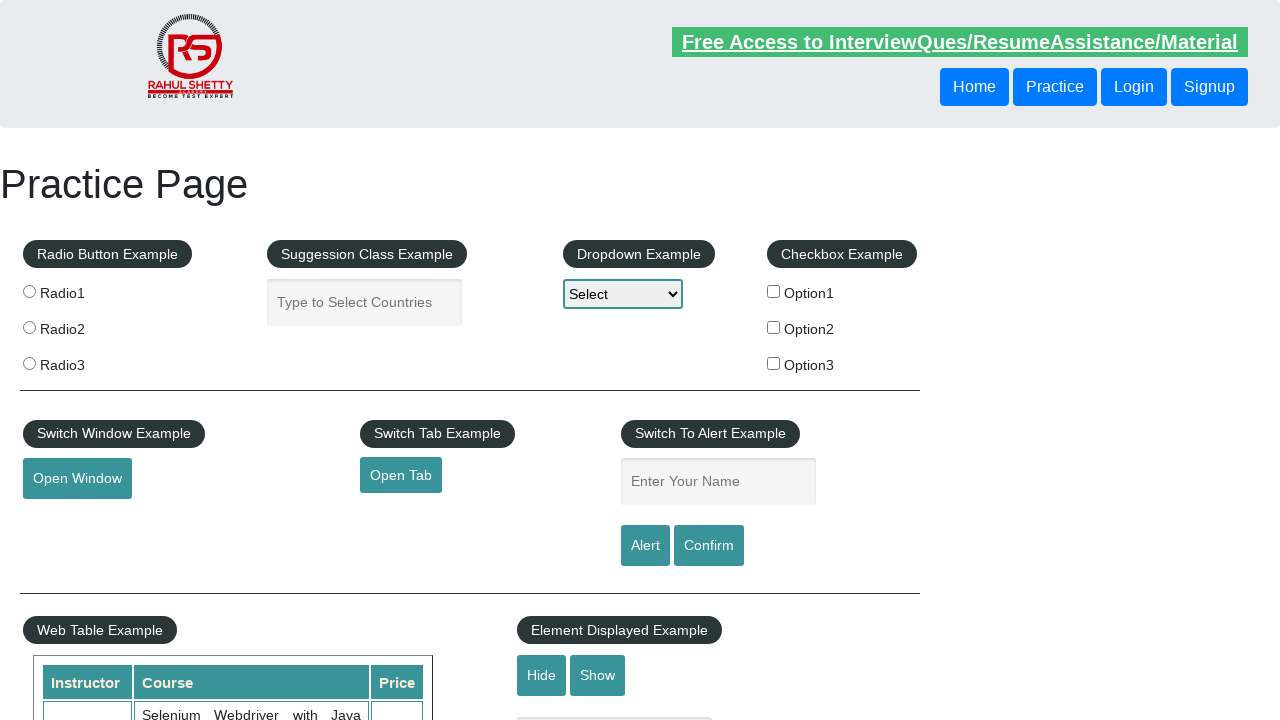

Clicked confirm button at (709, 546) on #confirmbtn
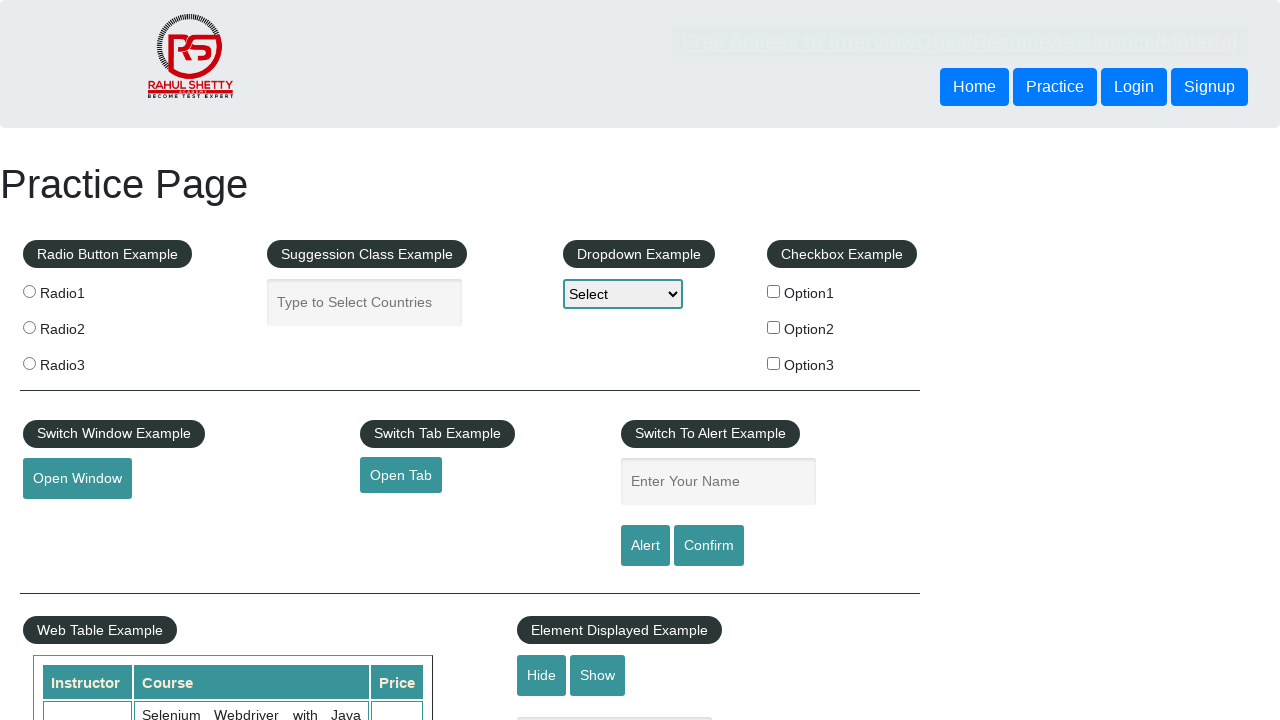

Dismissed confirmation dialog
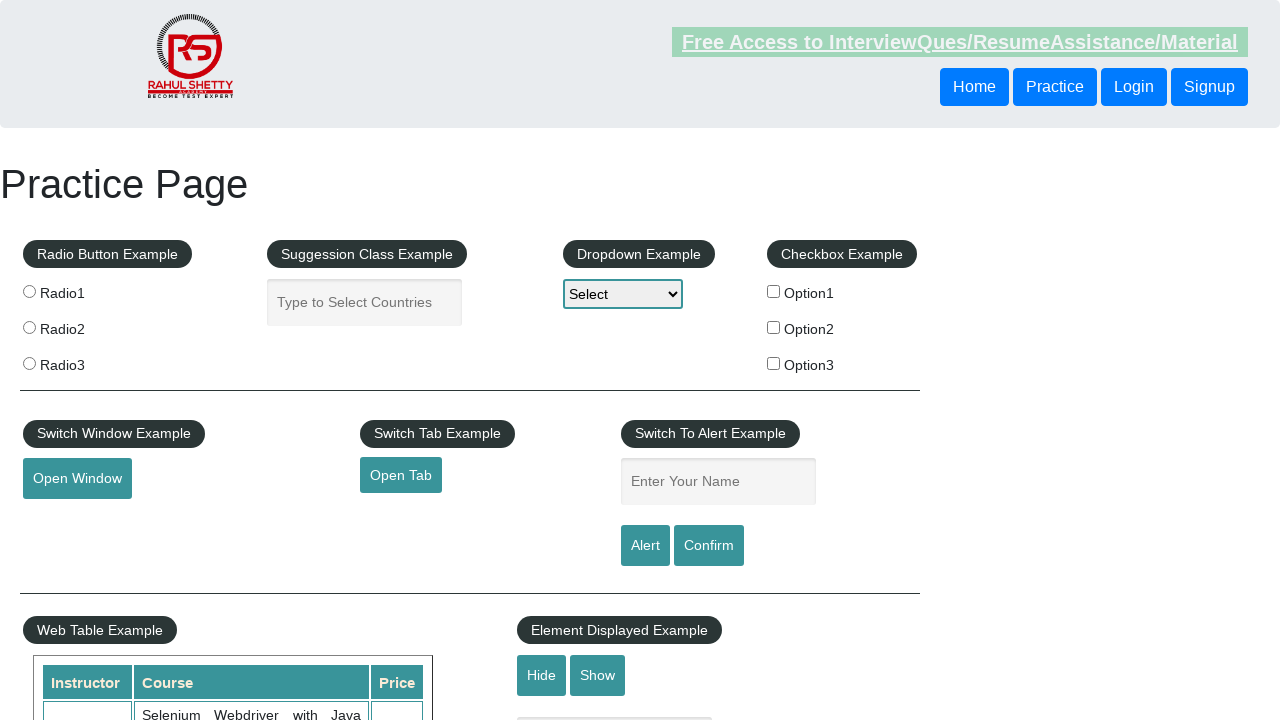

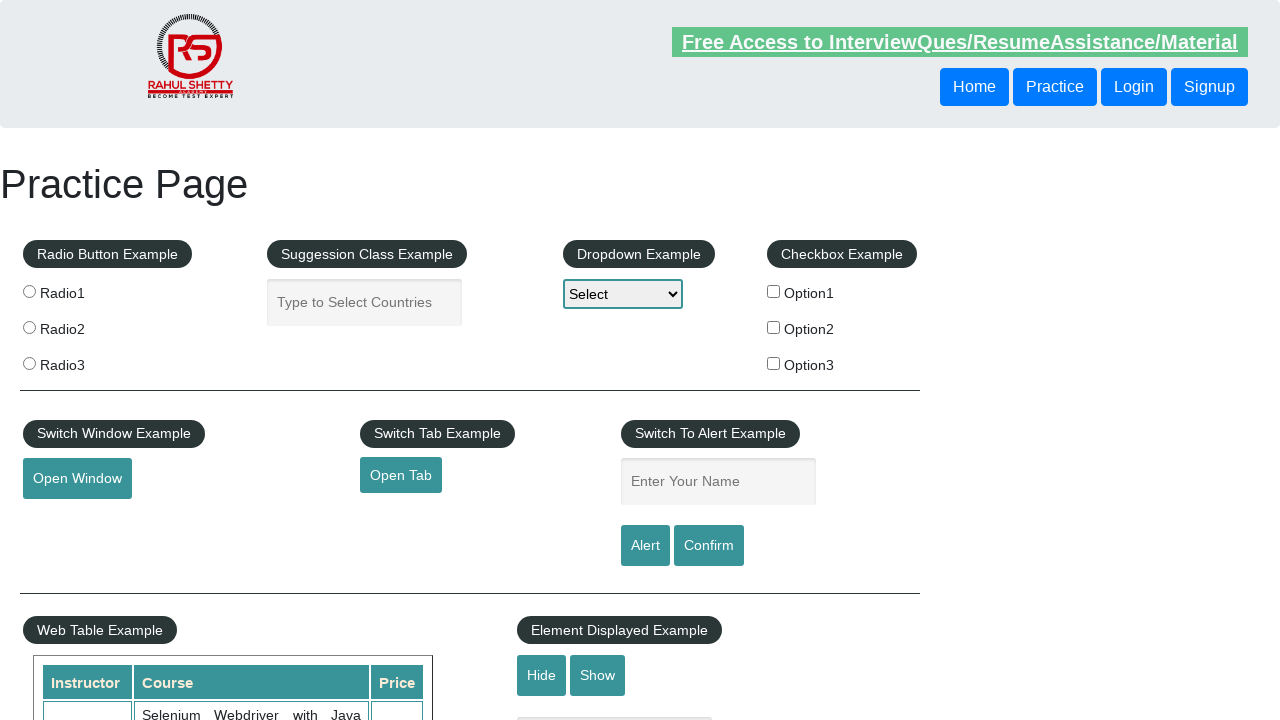